Tests interaction with a shadow DOM element by locating an input field within a shadow root and entering text

Starting URL: https://books-pwakit.appspot.com/detail/dmx8DwAAQBAJ

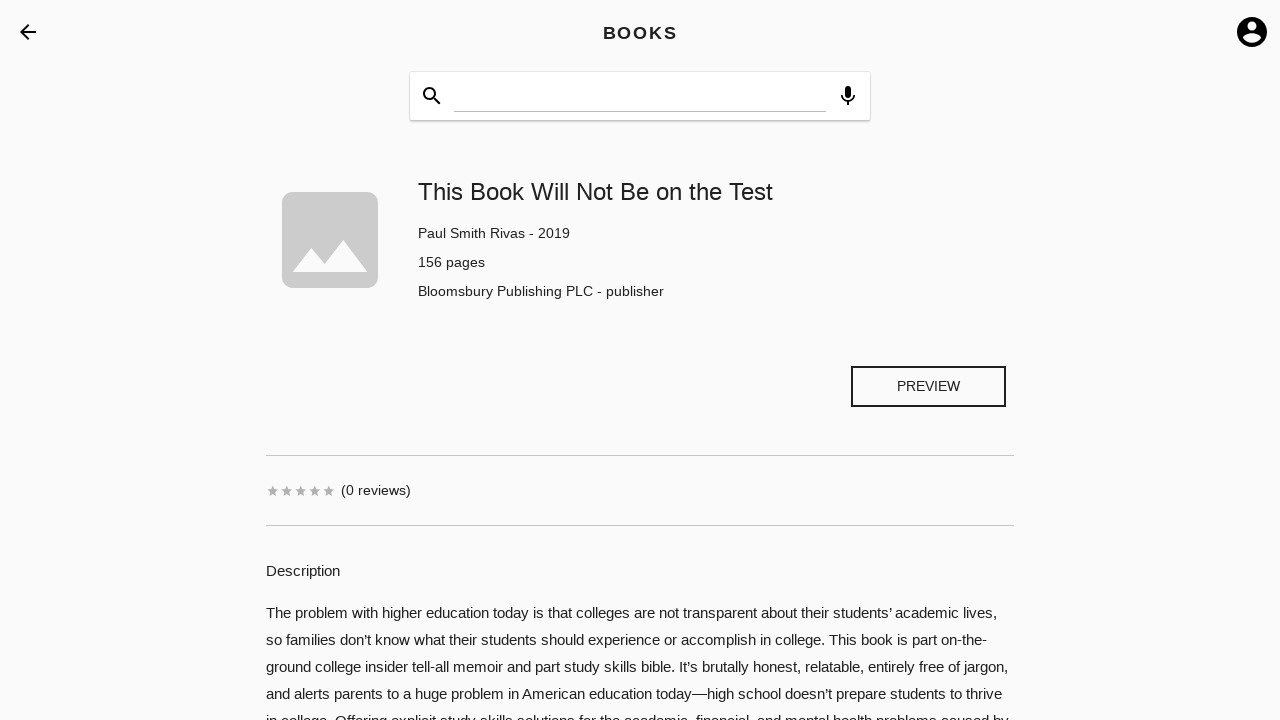

Located shadow DOM input field and entered 'Vineeth' text
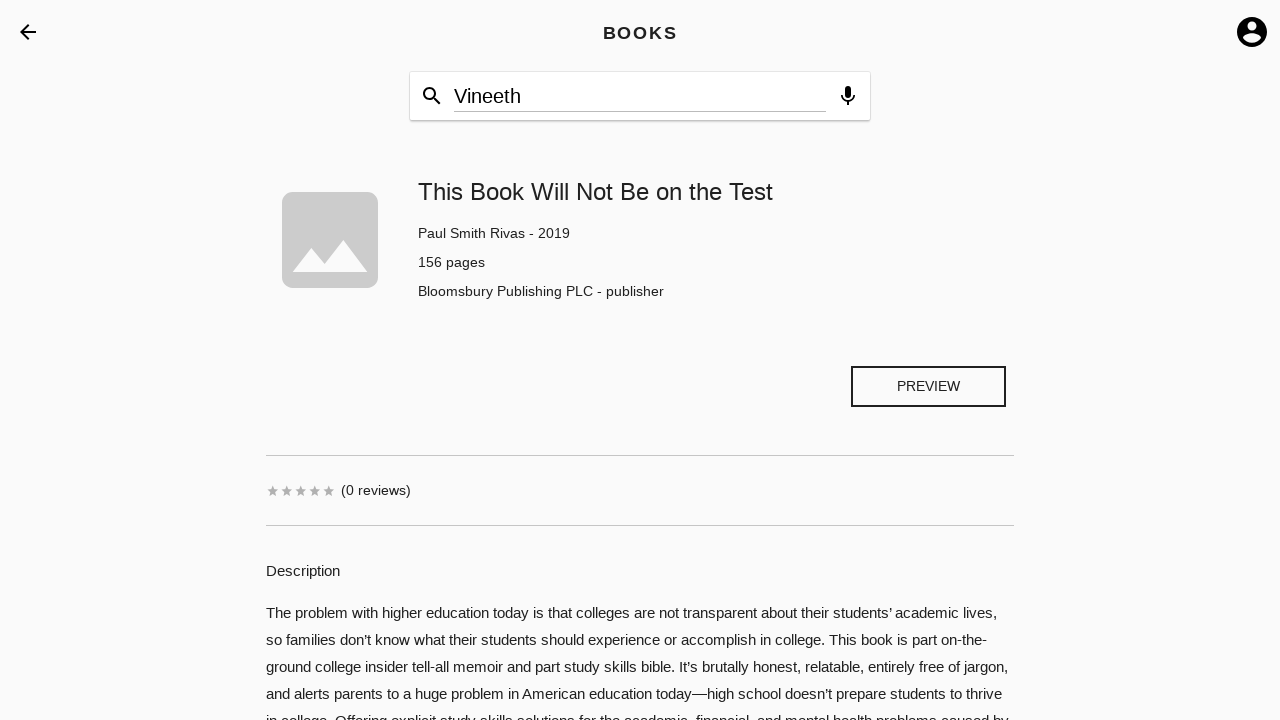

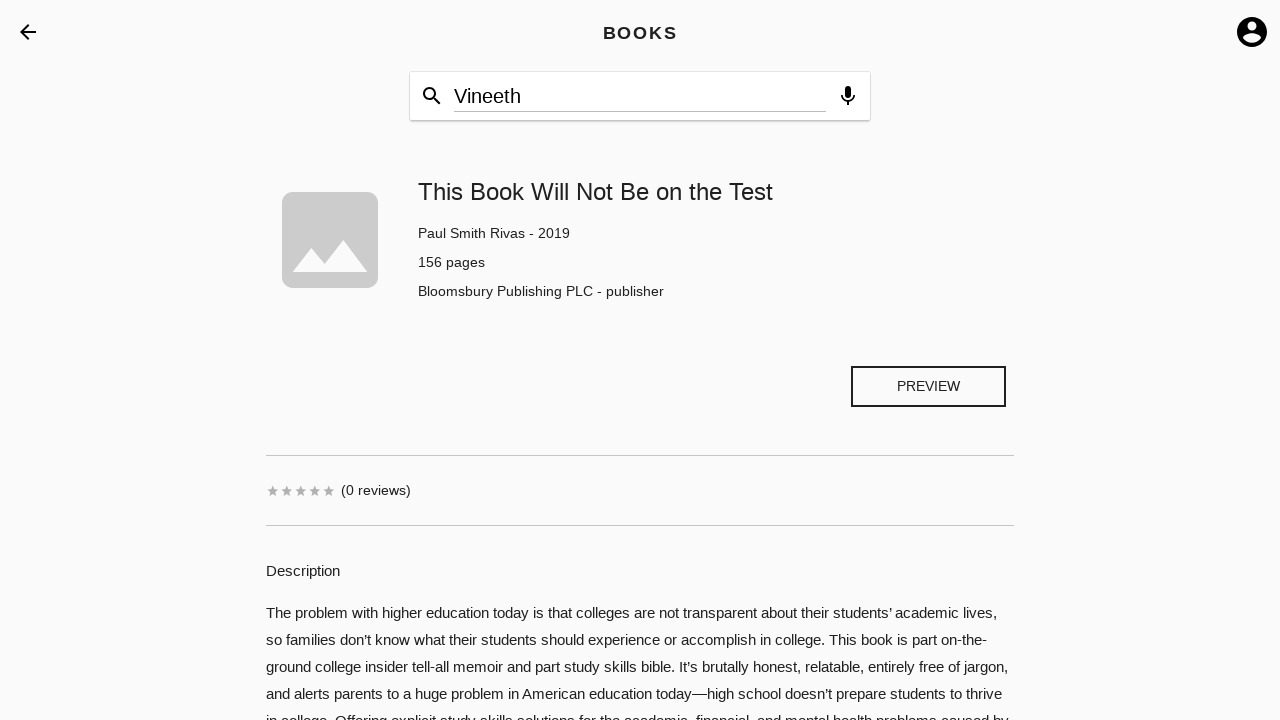